Tests prompt alert functionality by clicking a button, entering text into the prompt, and accepting it

Starting URL: https://demoqa.com/alerts

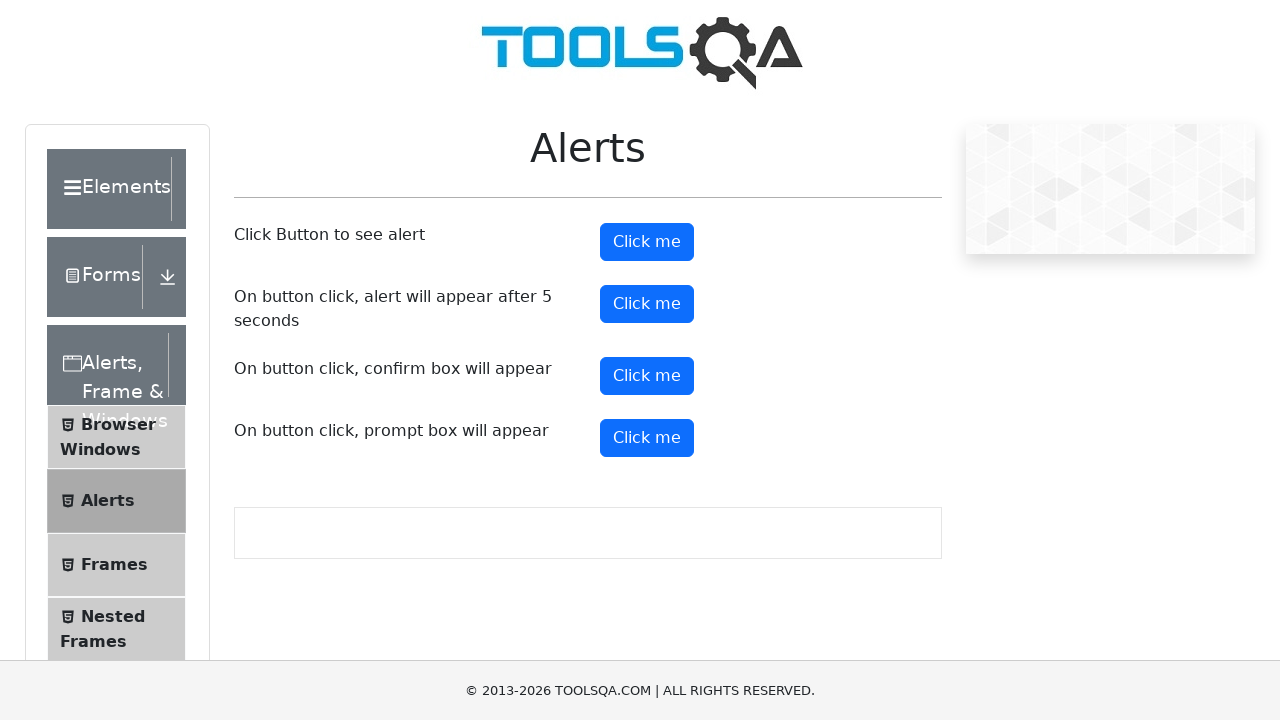

Clicked prompt button to trigger alert dialog at (647, 438) on #promtButton
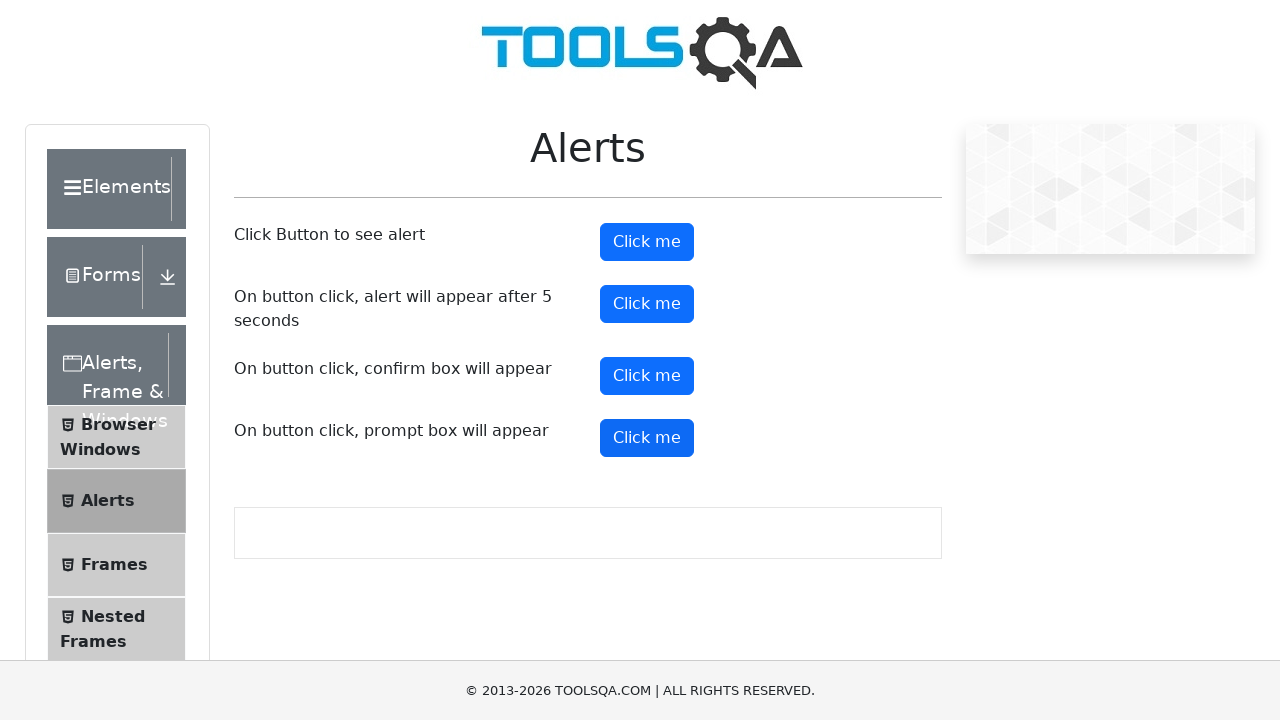

Set up dialog handler to accept prompt with text 'Kike'
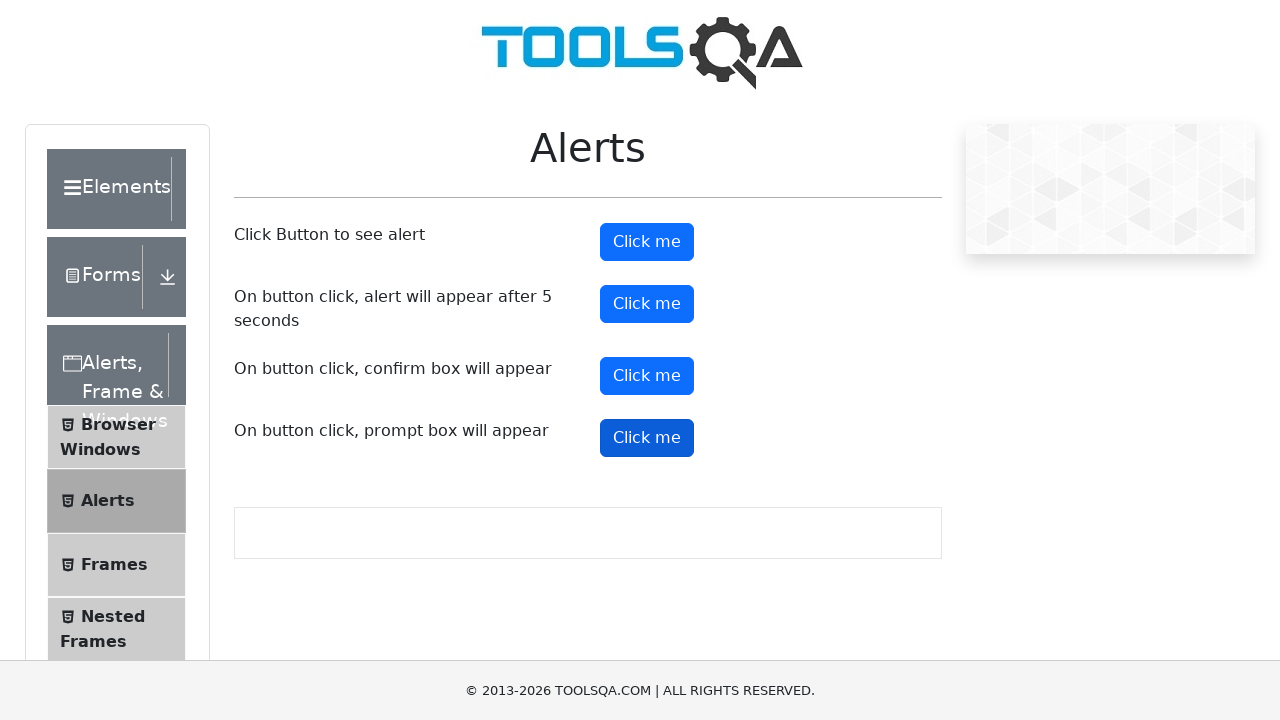

Clicked prompt button again to trigger dialog and execute handler at (647, 438) on #promtButton
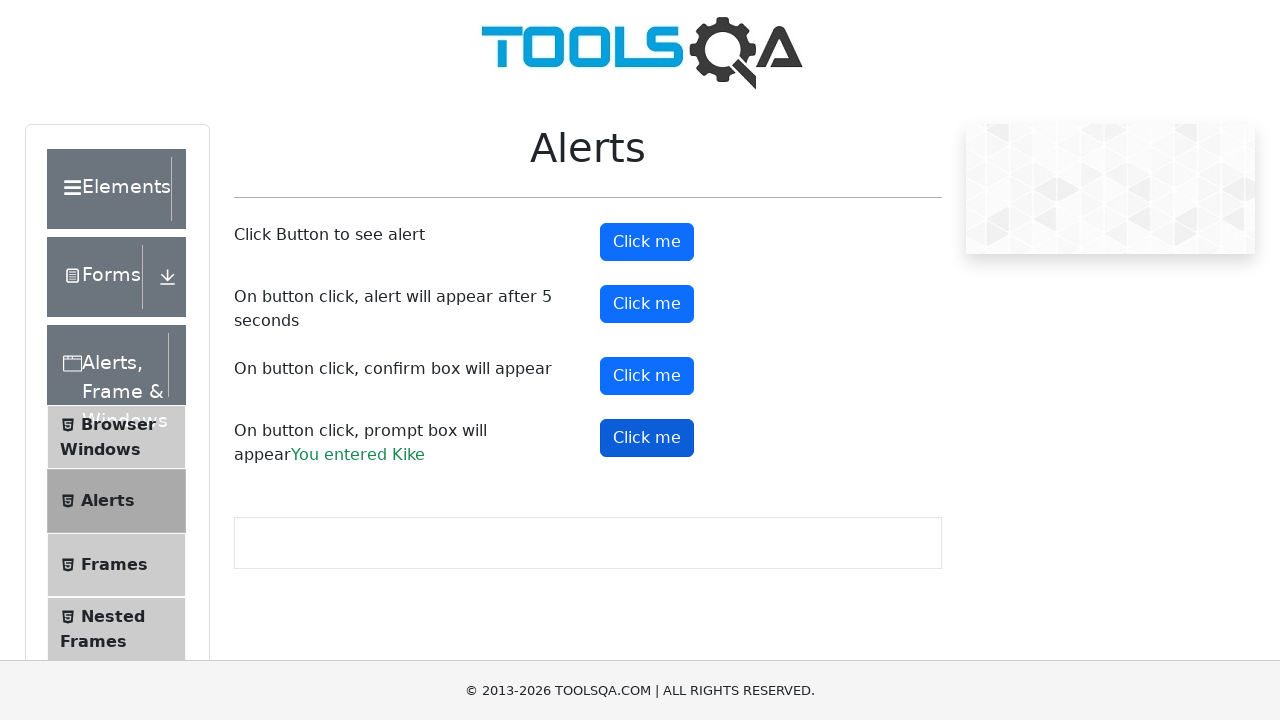

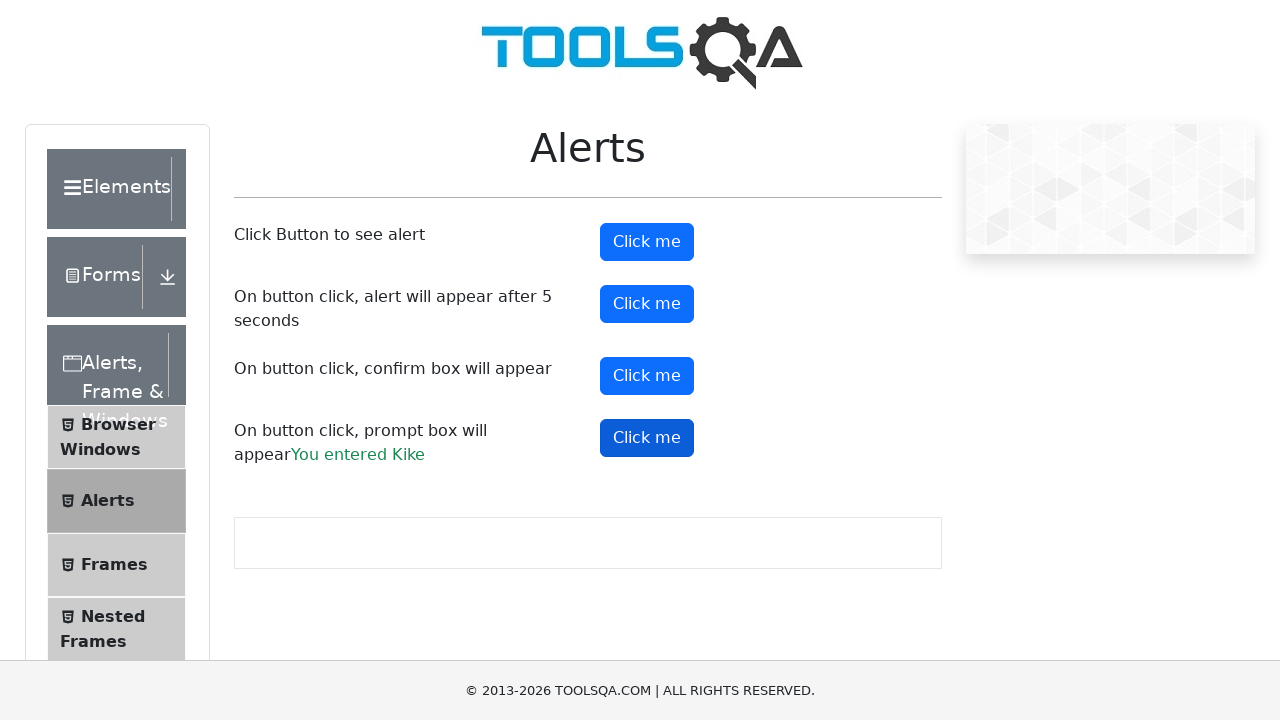